Tests complete form submission with all fields filled including state and city dropdown selection

Starting URL: https://demoqa.com/automation-practice-form

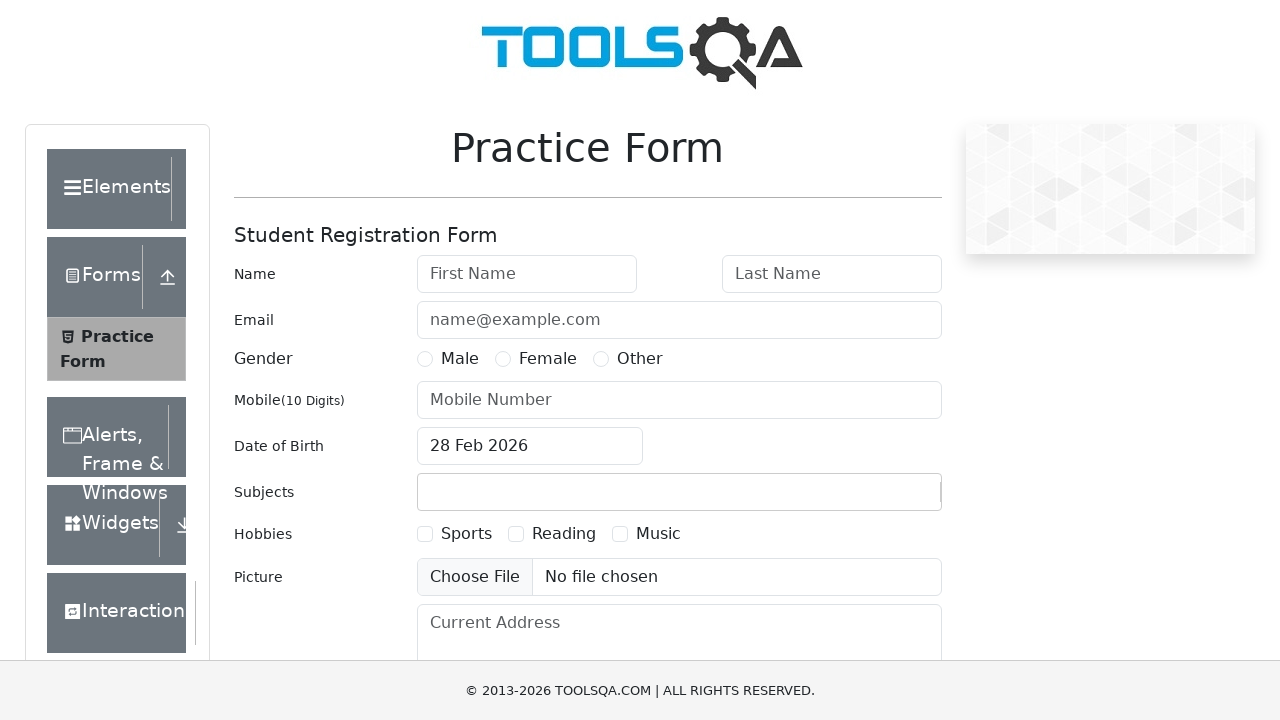

Filled first name field with 'Michael' on #firstName
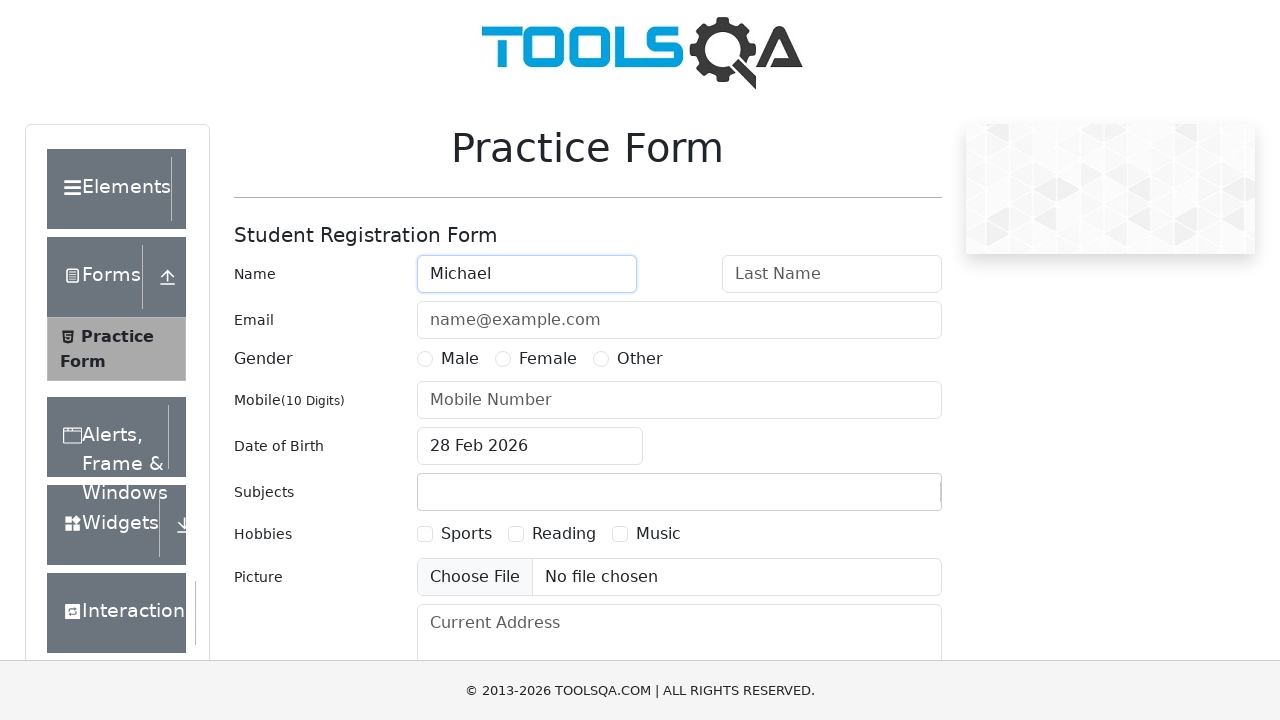

Filled last name field with 'Johnson' on #lastName
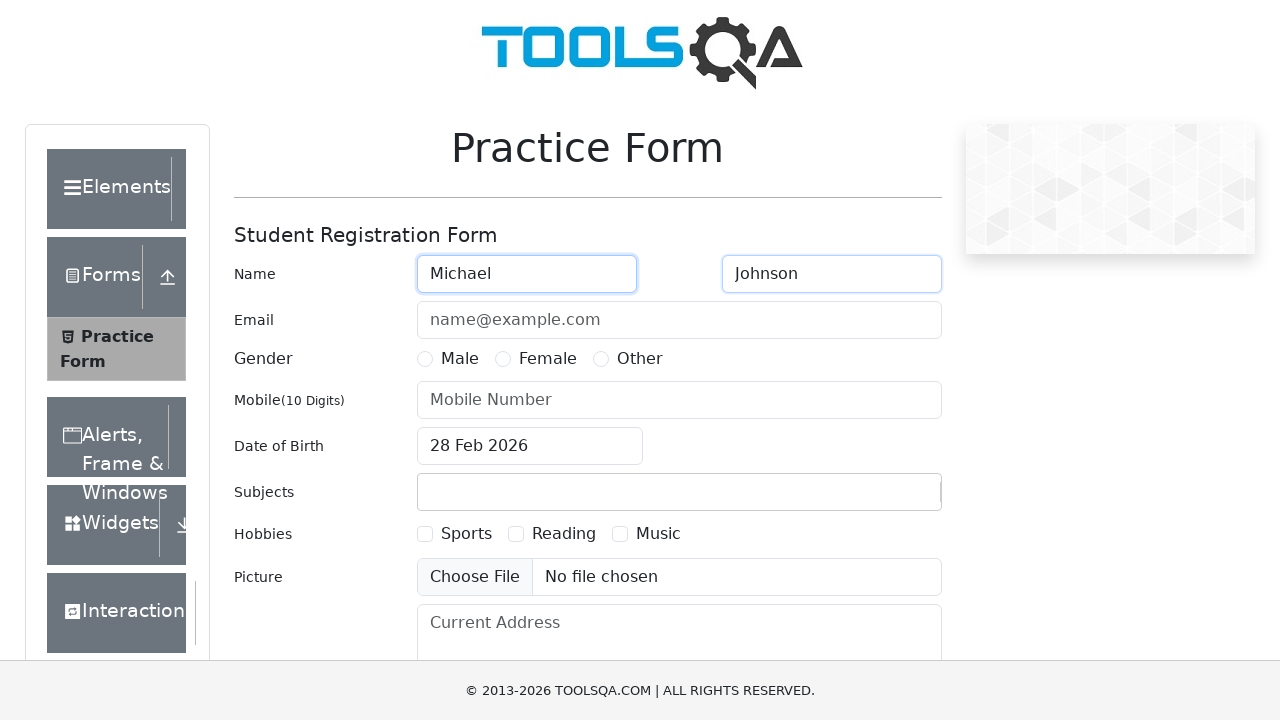

Filled email field with 'michael.johnson@testmail.com' on #userEmail
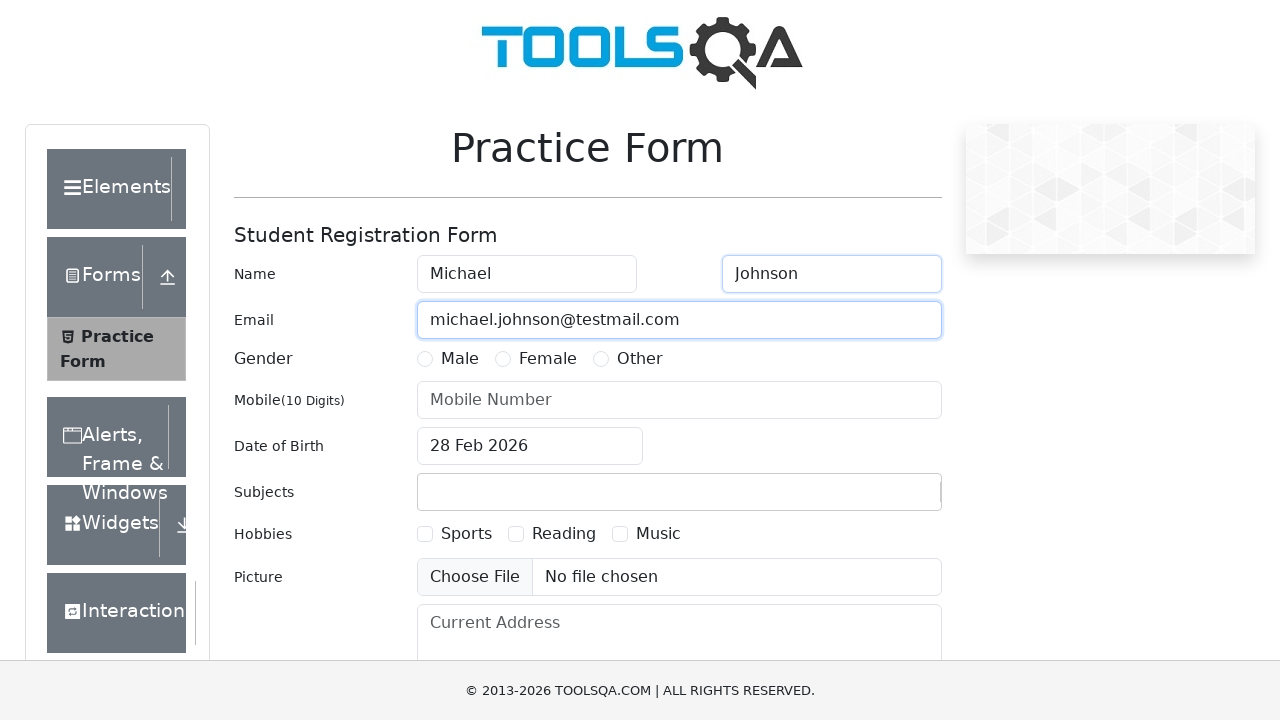

Selected Male gender option at (460, 359) on xpath=//div[@id='genterWrapper']/div[2]/div/label
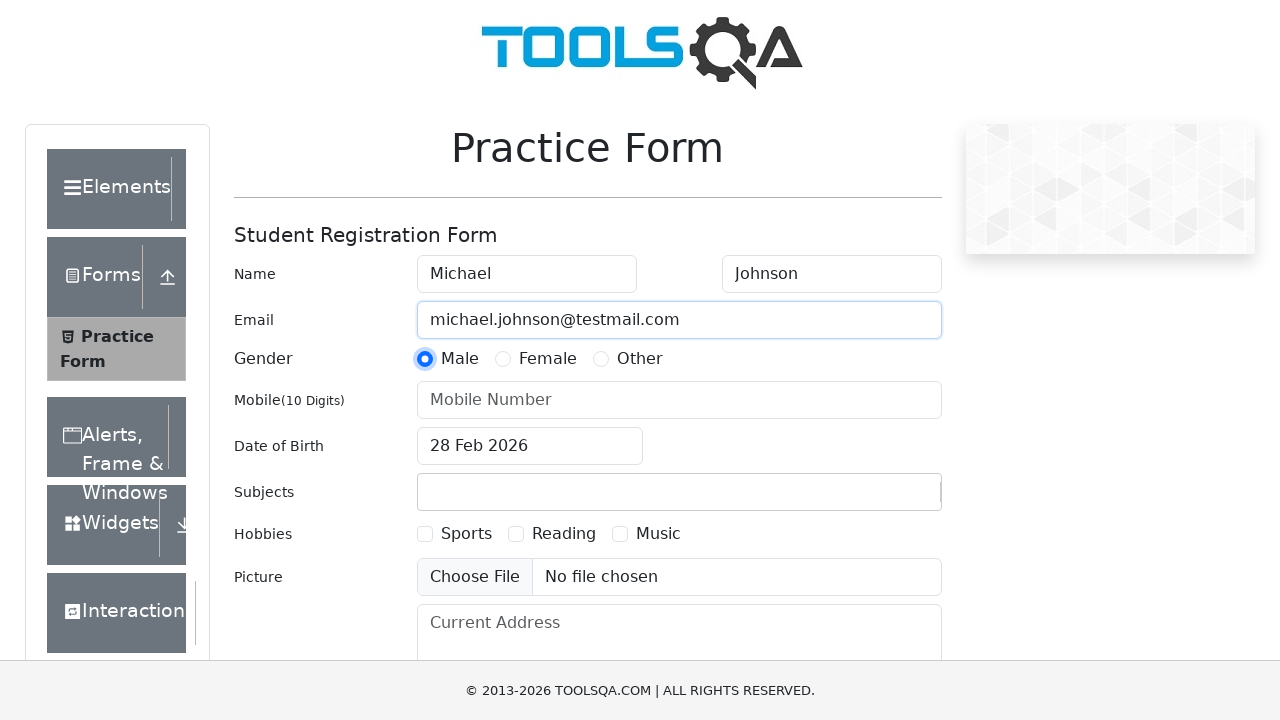

Filled mobile number field with '9876543210' on #userNumber
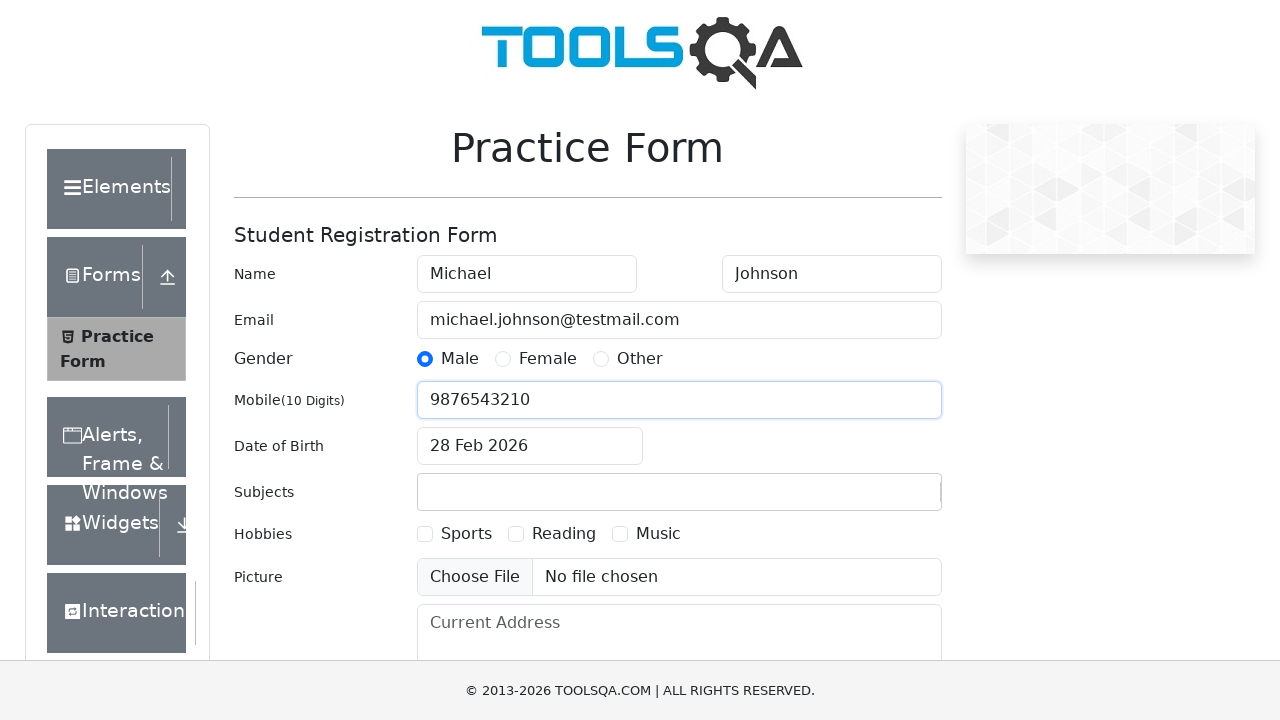

Clicked on subjects container at (679, 492) on xpath=//div[@id='subjectsContainer']/div/div
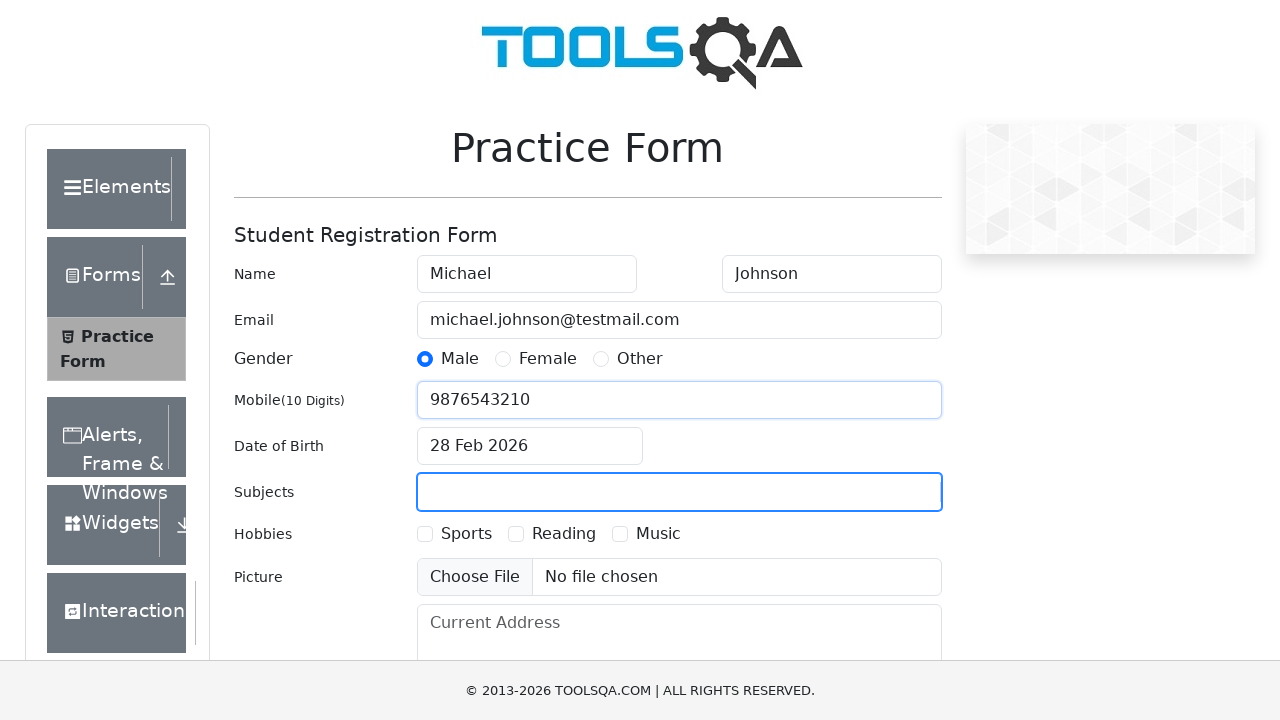

Filled subjects input with 'Maths' on #subjectsInput
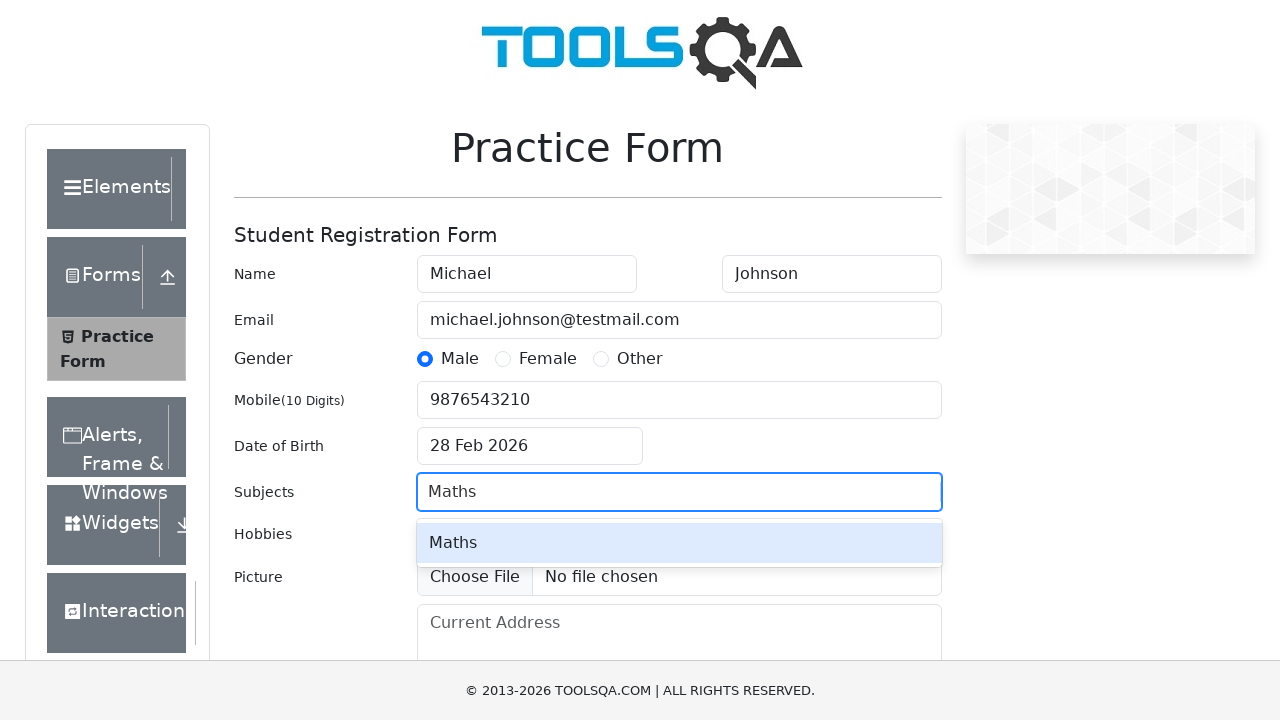

Pressed Enter to confirm subject selection
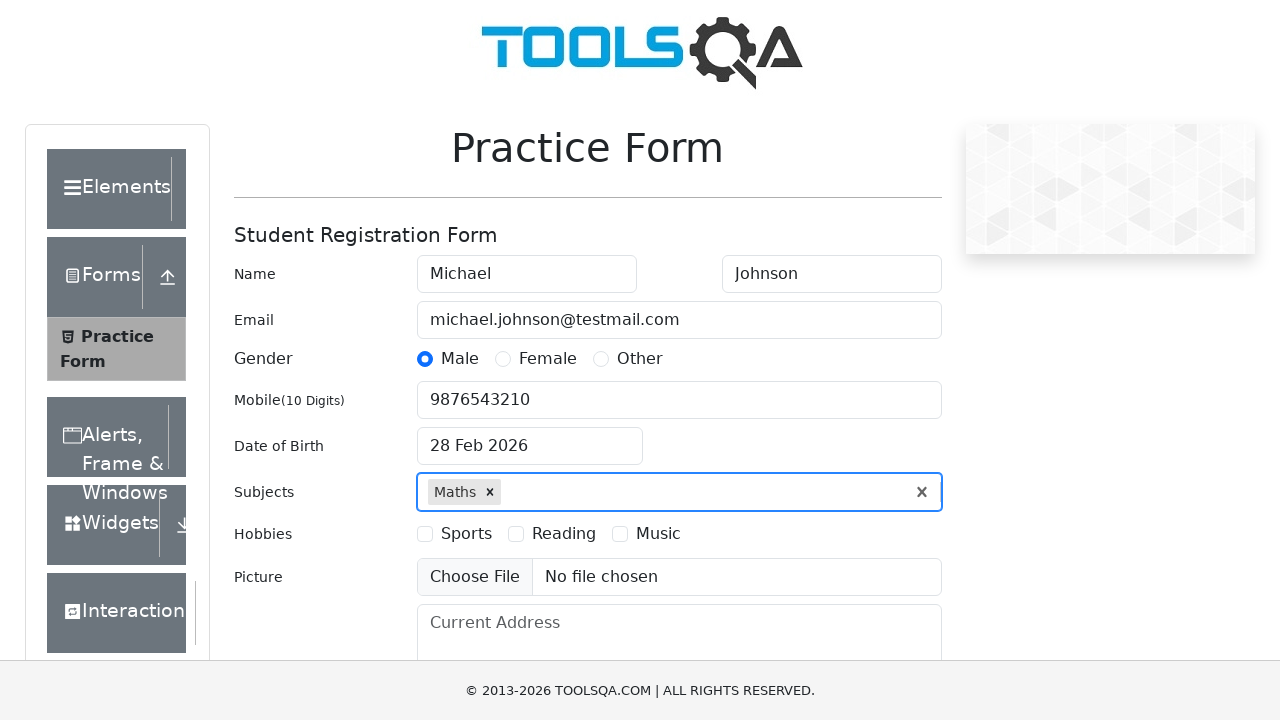

Selected Sports hobby option at (466, 534) on xpath=//div[@id='hobbiesWrapper']/div[2]/div/label
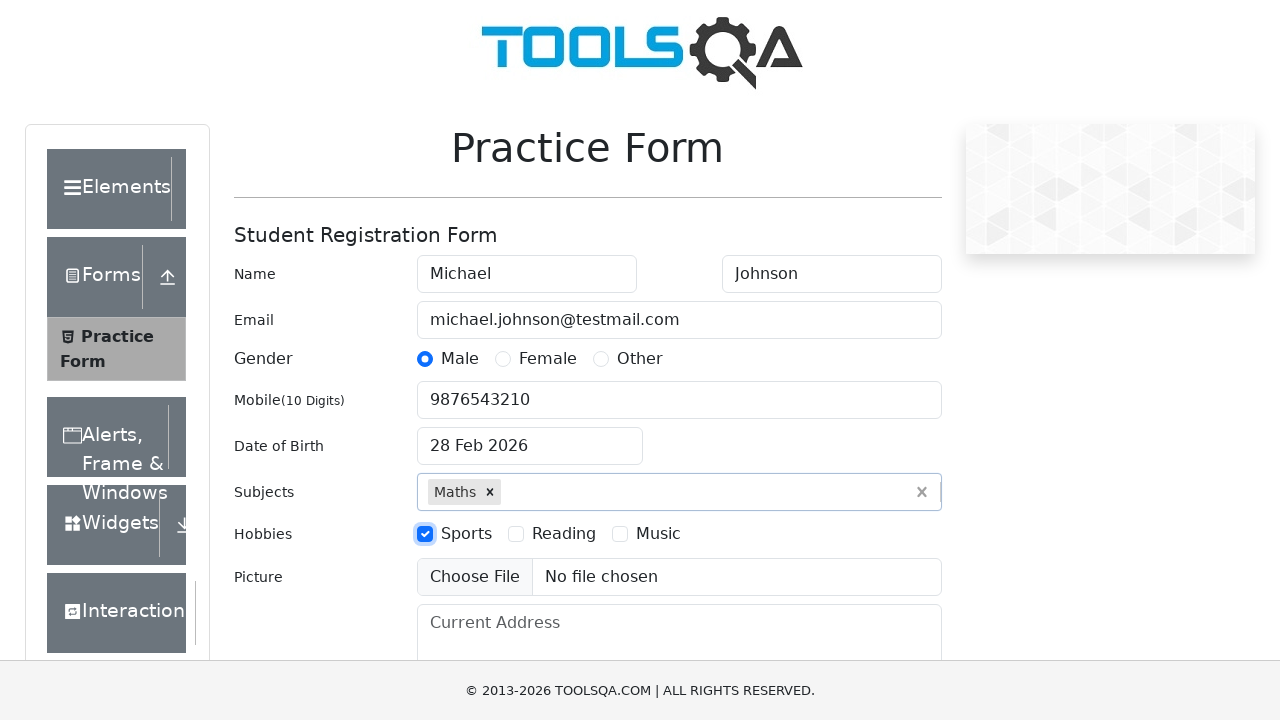

Filled current address field with '456 Oak Avenue, Boston, MA 02101' on #currentAddress
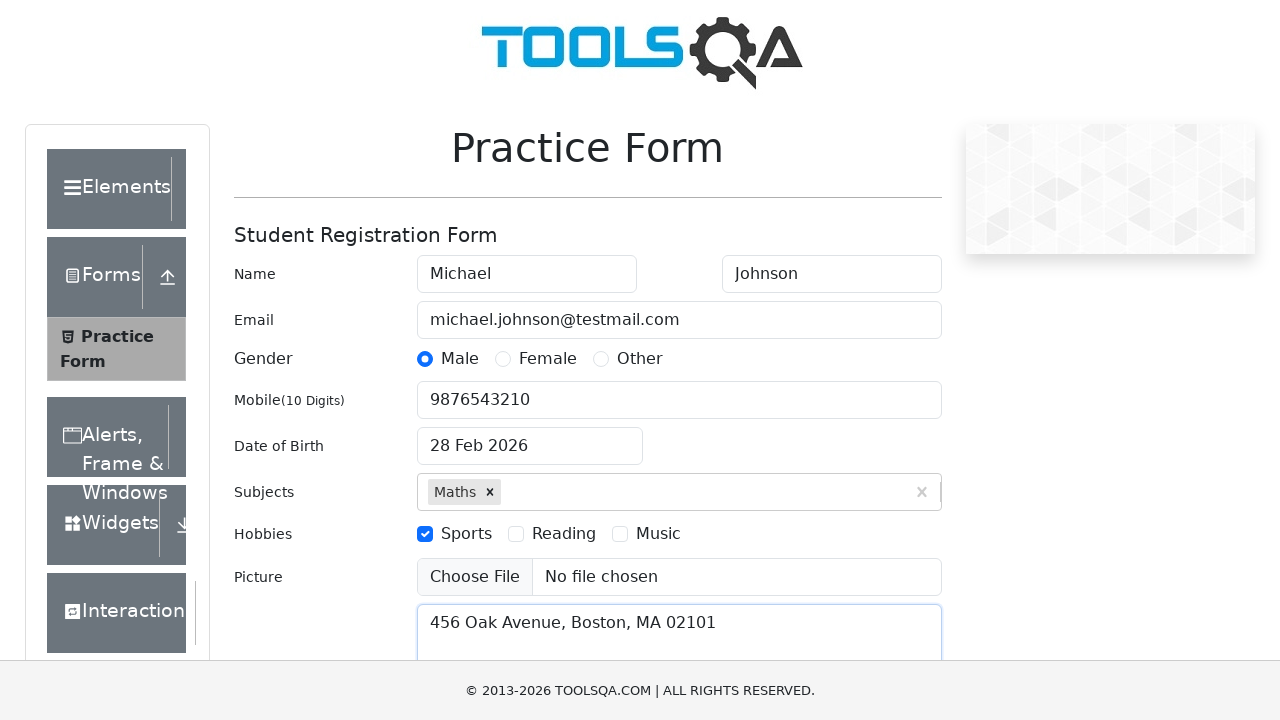

Scrolled down to make state/city fields visible
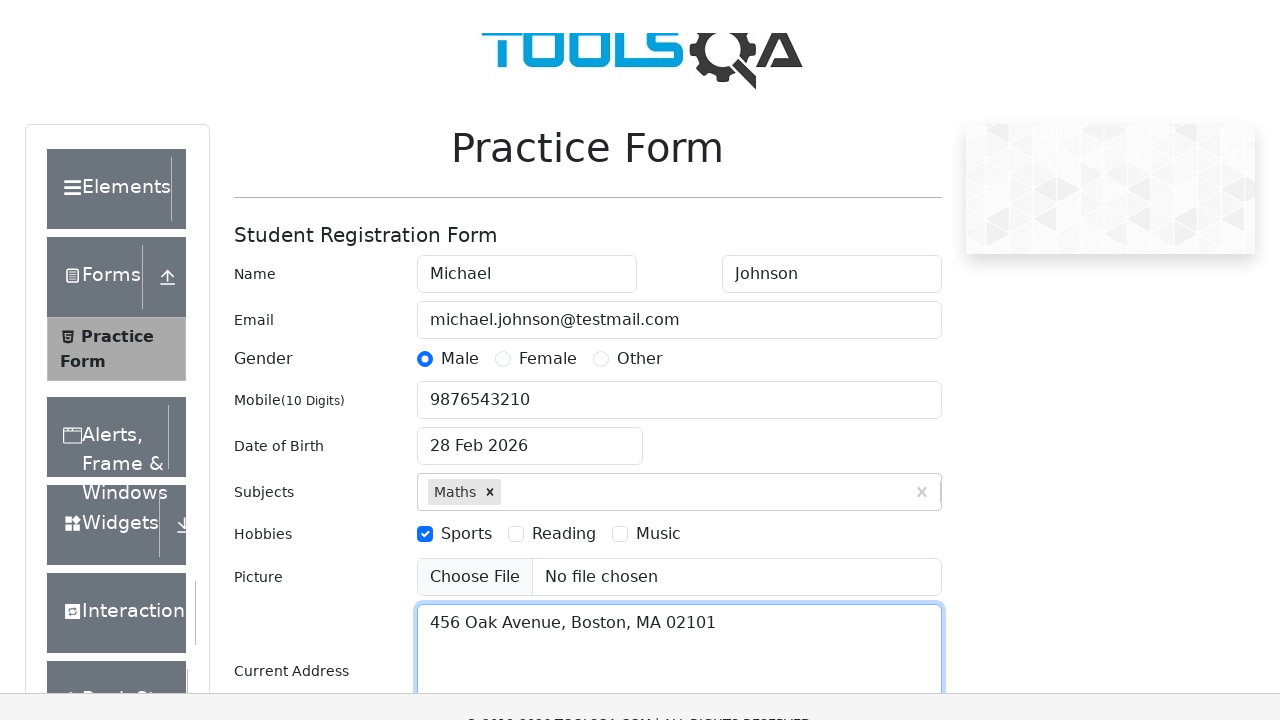

Clicked on state dropdown at (618, 437) on #state svg
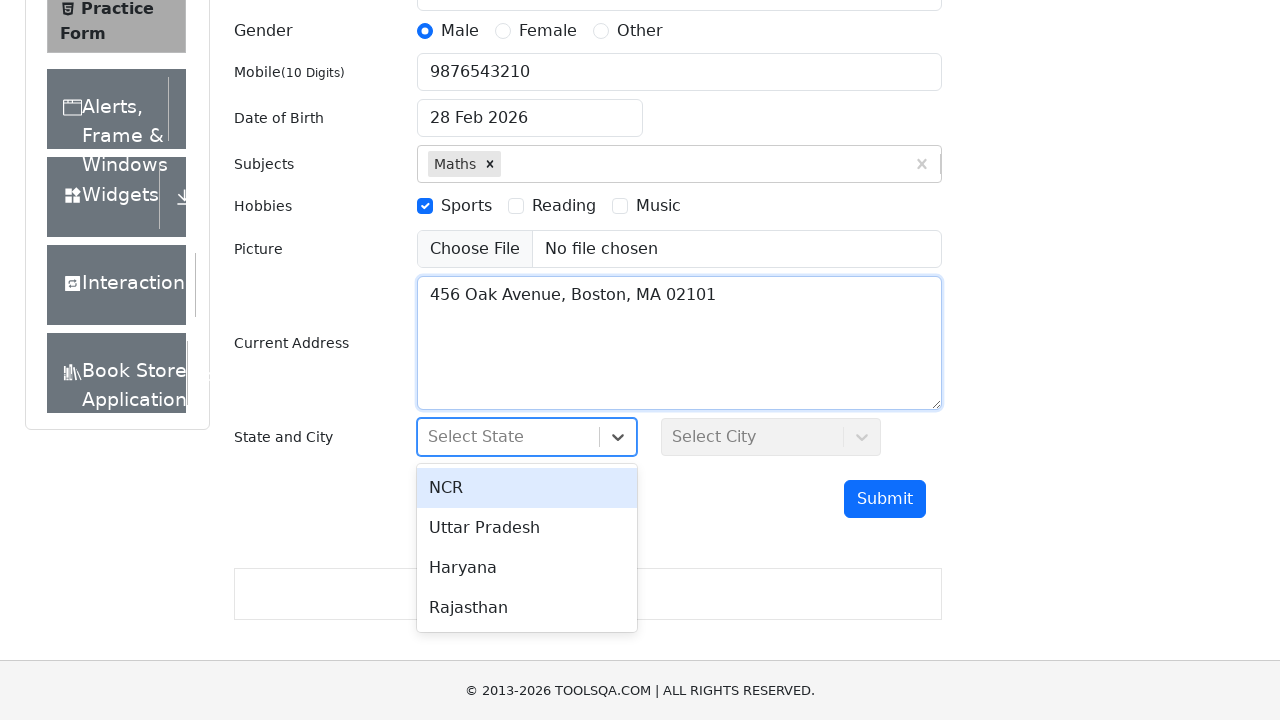

Selected first state option from dropdown at (527, 488) on #react-select-3-option-0
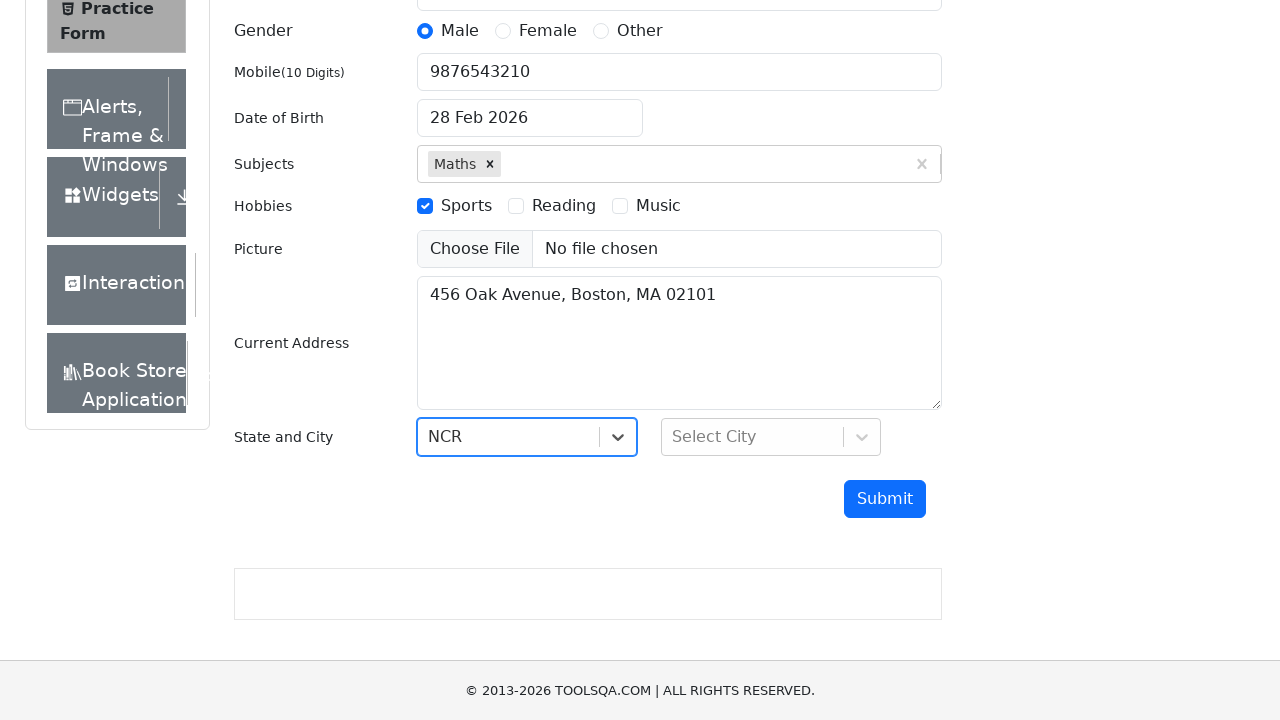

Clicked on city dropdown at (862, 437) on xpath=//div[@id='city']/div/div[2]/div
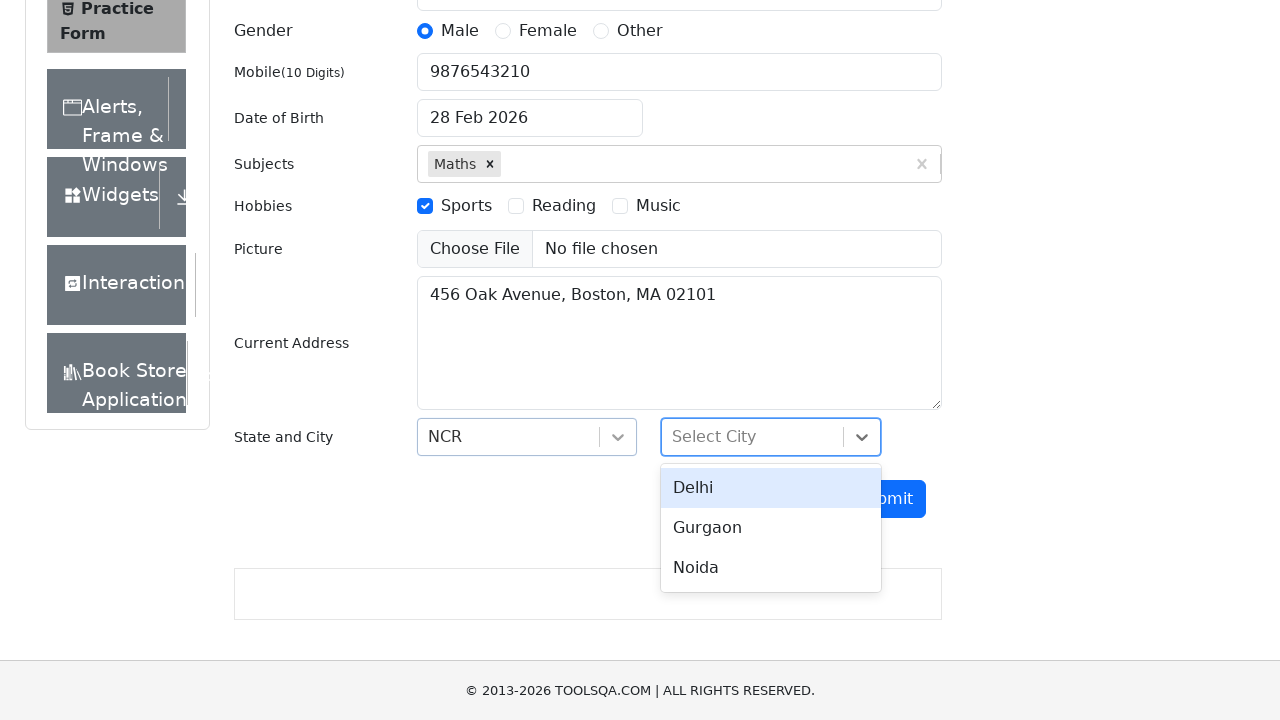

Selected first city option from dropdown at (771, 488) on #react-select-4-option-0
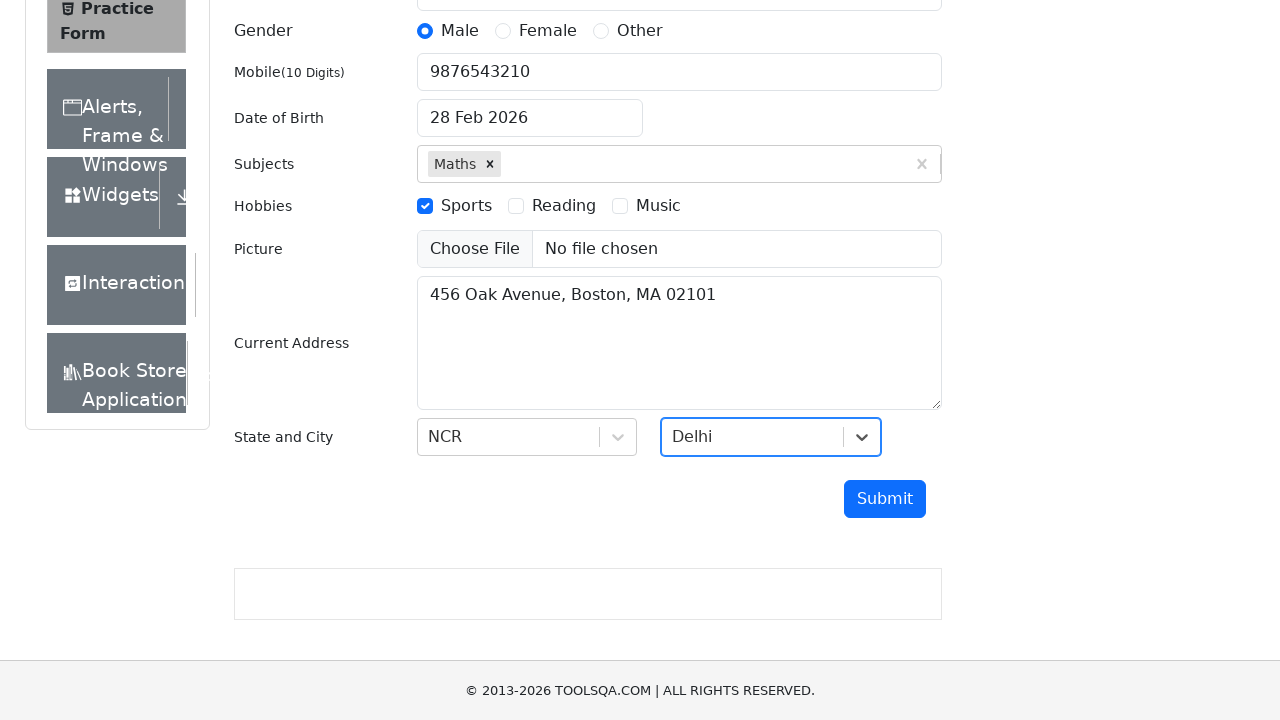

Clicked submit button to submit the form at (885, 499) on #submit
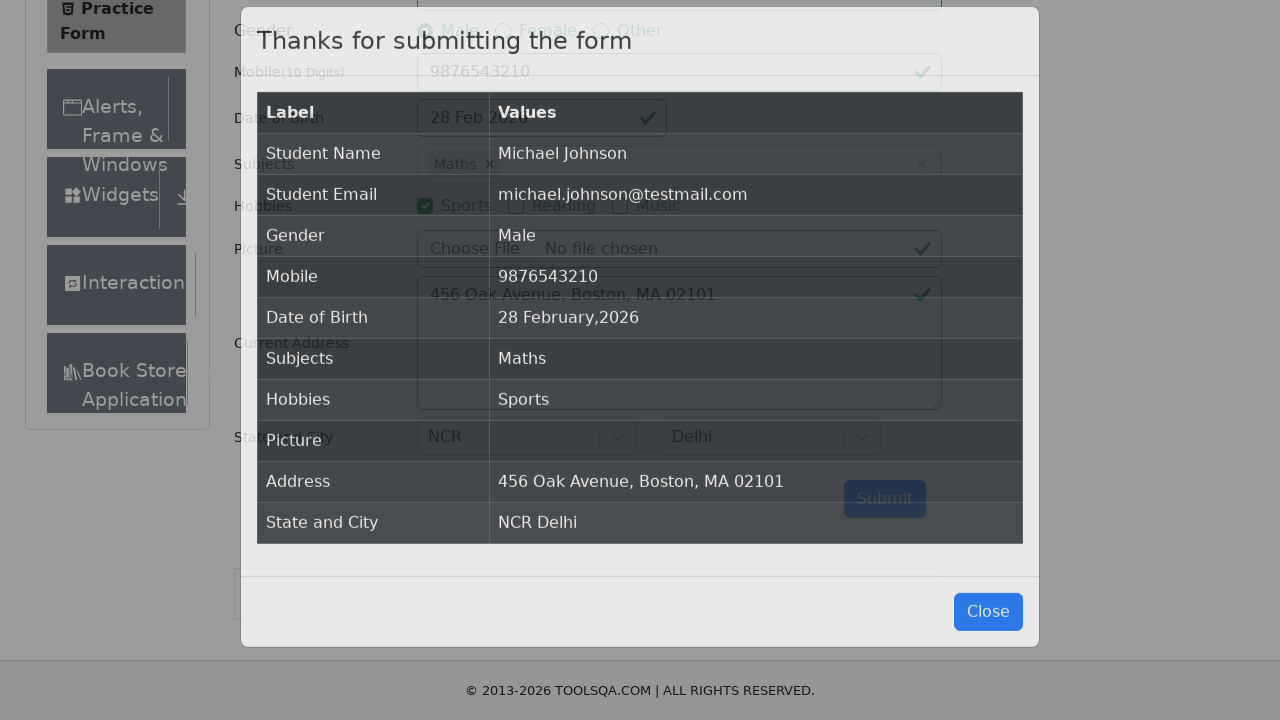

Waited for close modal button to appear
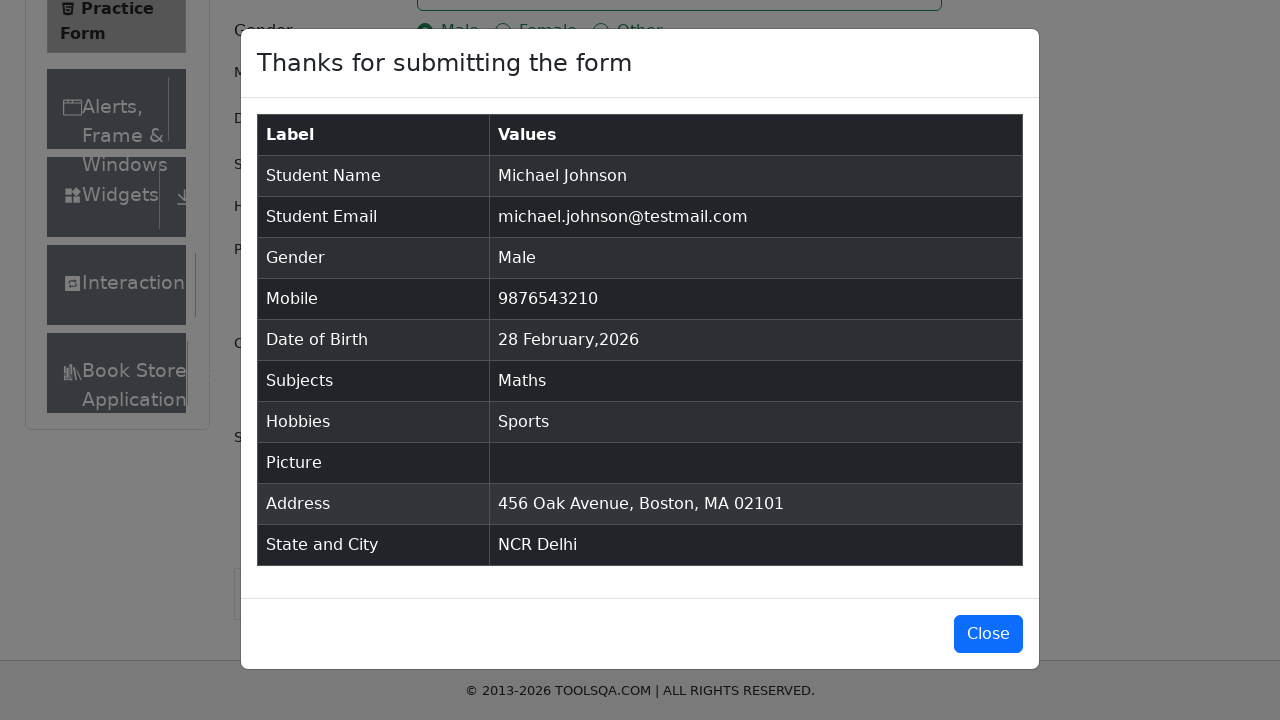

Clicked close modal button at (988, 634) on #closeLargeModal
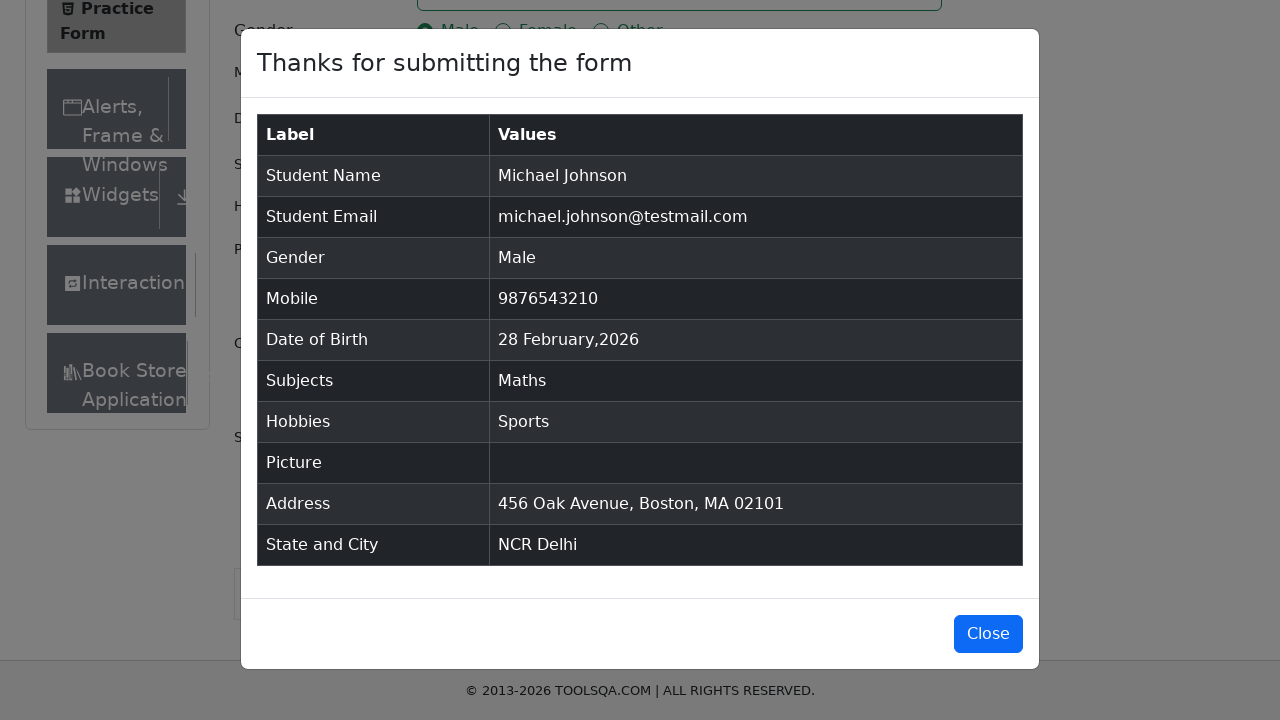

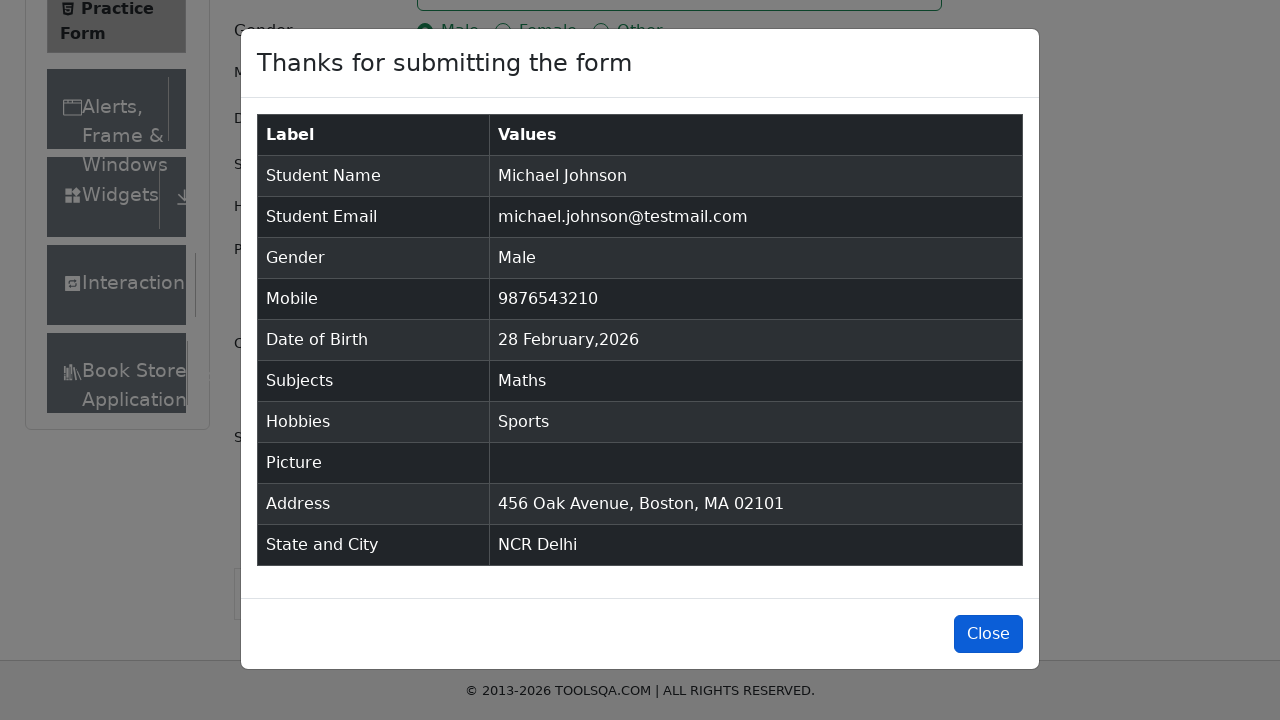